Navigates to GitHub homepage and verifies the page loads by checking the page title.

Starting URL: https://github.com

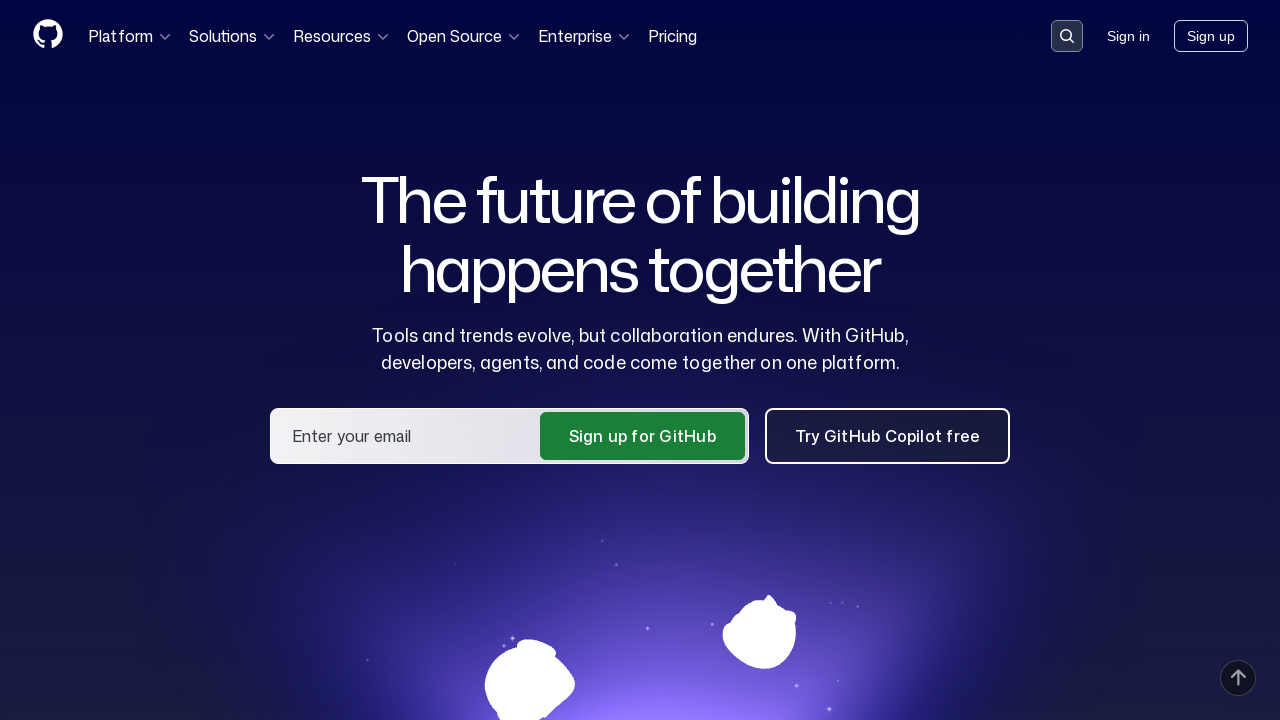

Navigated to GitHub homepage
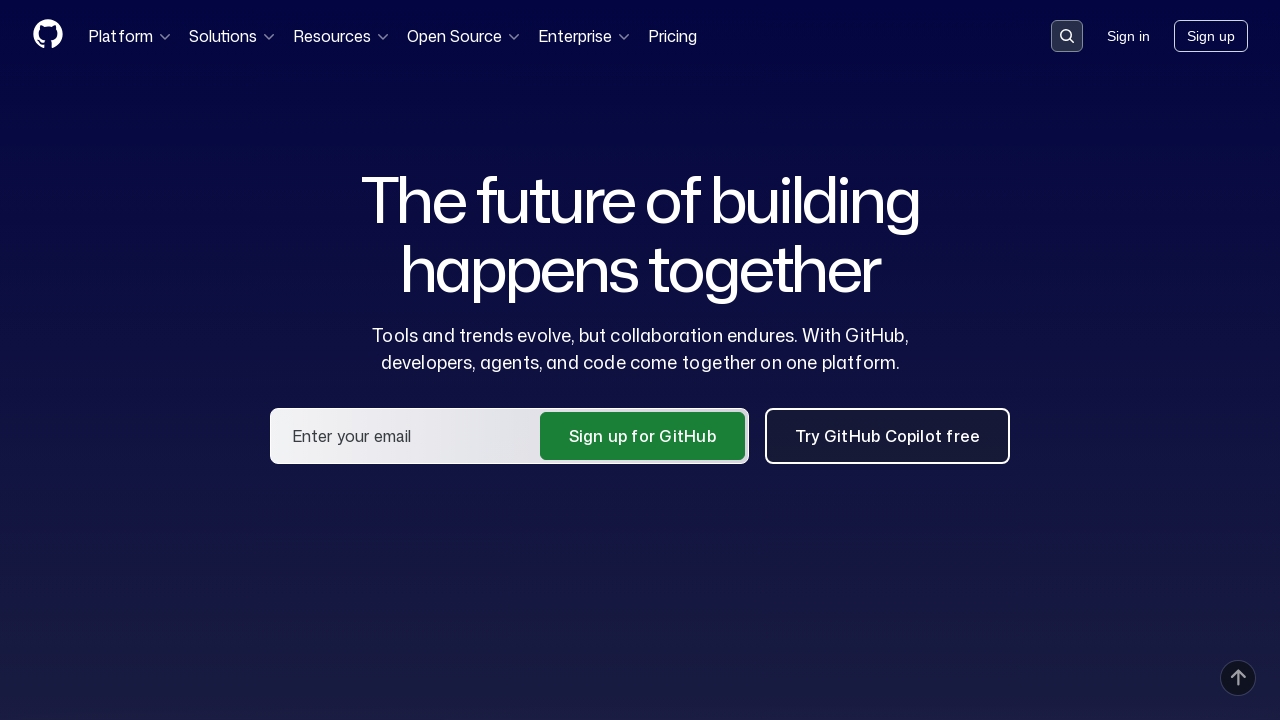

Page DOM content loaded
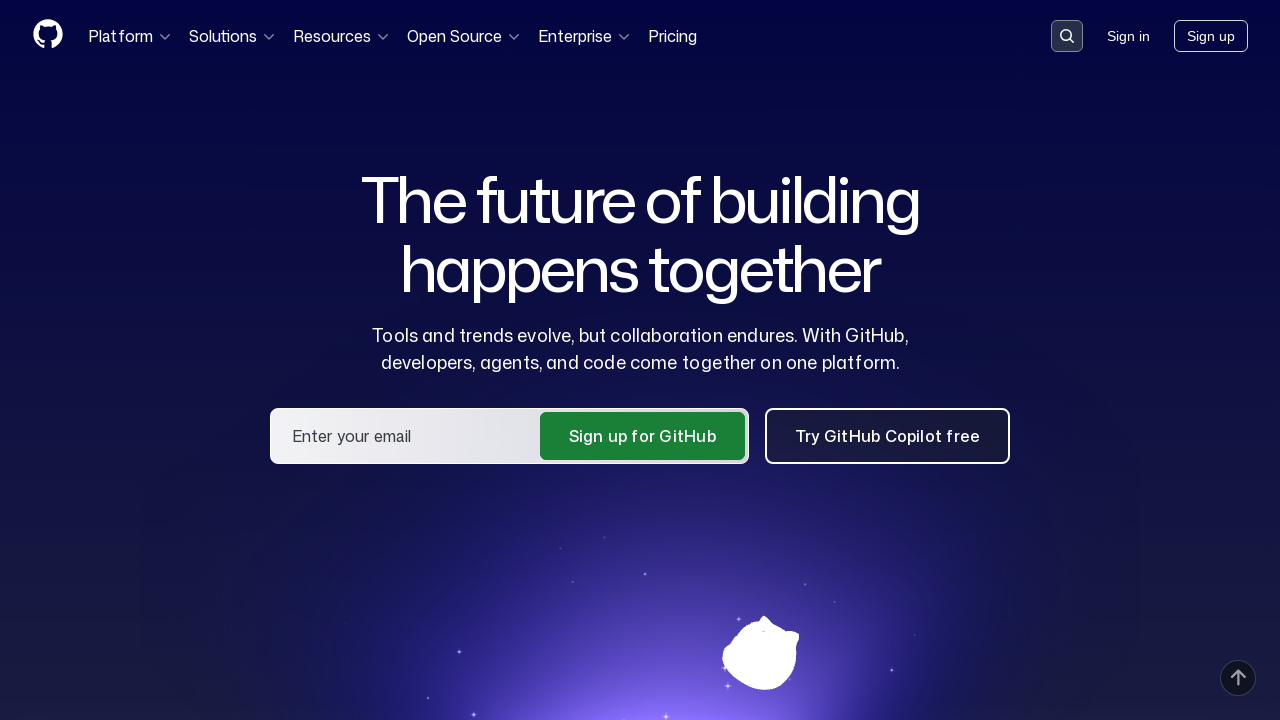

Retrieved page title: 'GitHub · Change is constant. GitHub keeps you ahead. · GitHub'
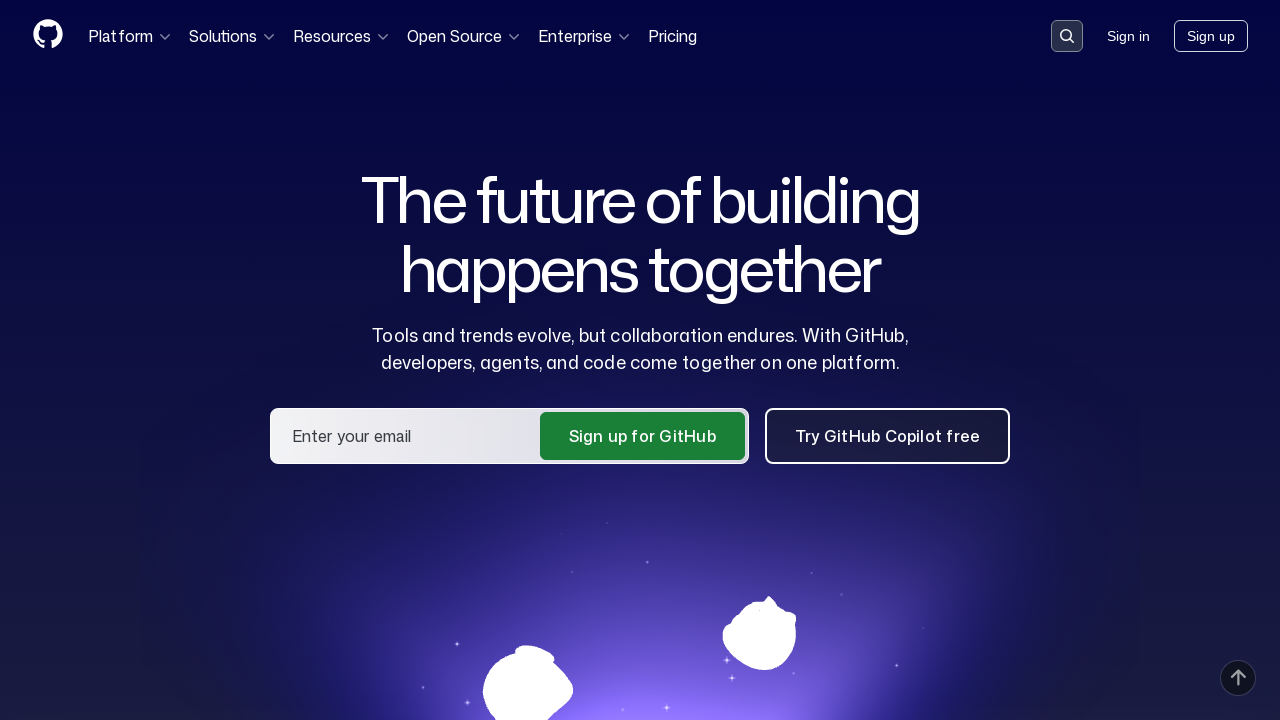

Verified page title contains 'GitHub'
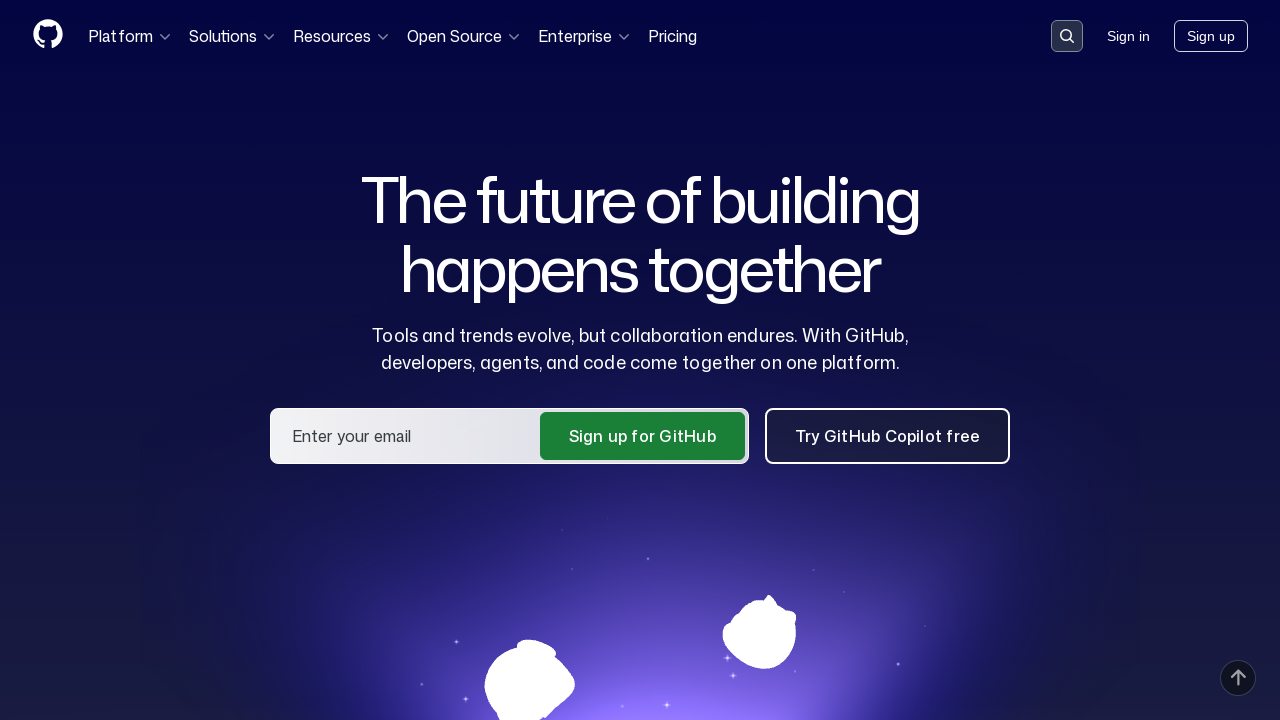

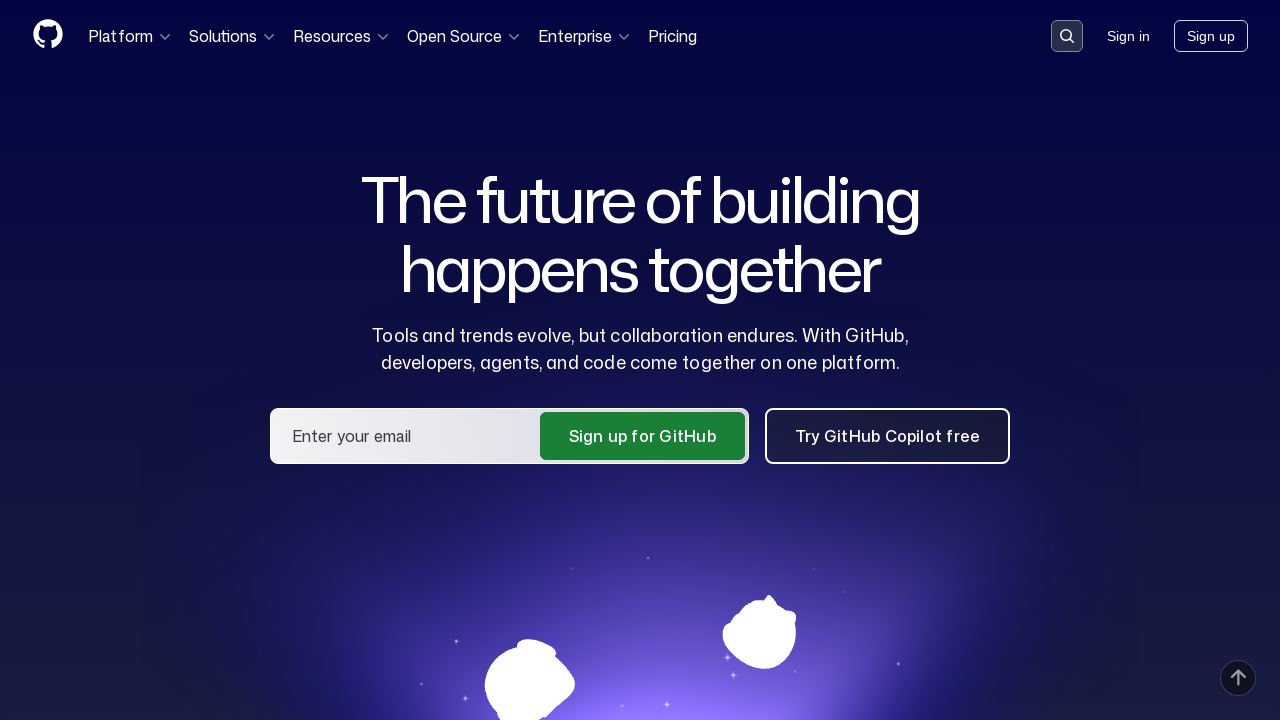